Tests dropdown selection functionality by iterating through dropdown options and selecting a specific country from the list

Starting URL: https://www.globalsqa.com/demo-site/select-dropdown-menu/

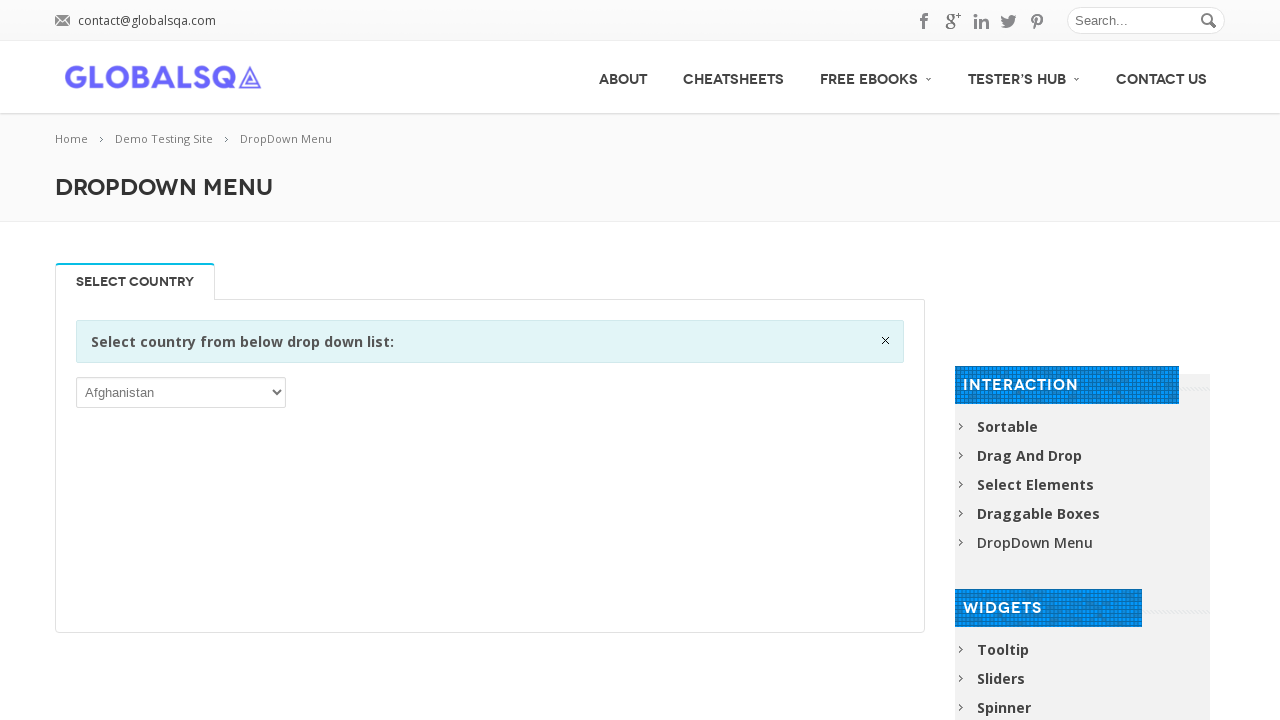

Located dropdown element
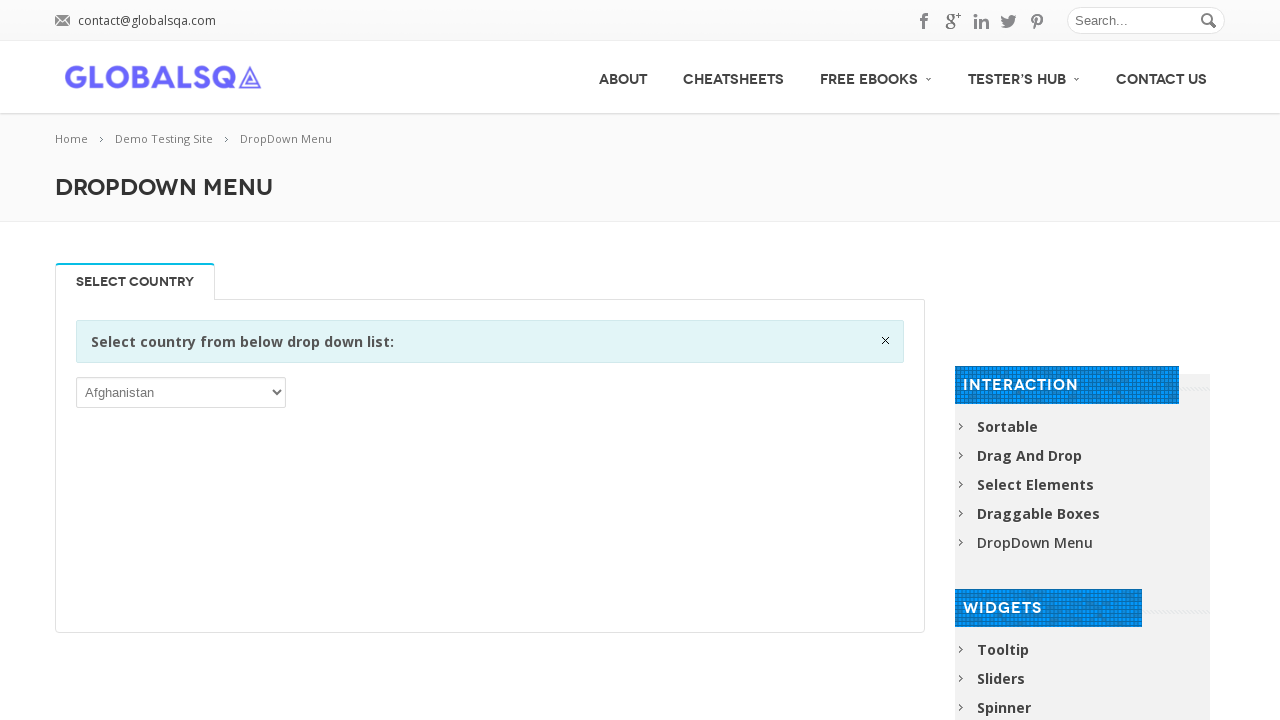

Retrieved all dropdown options
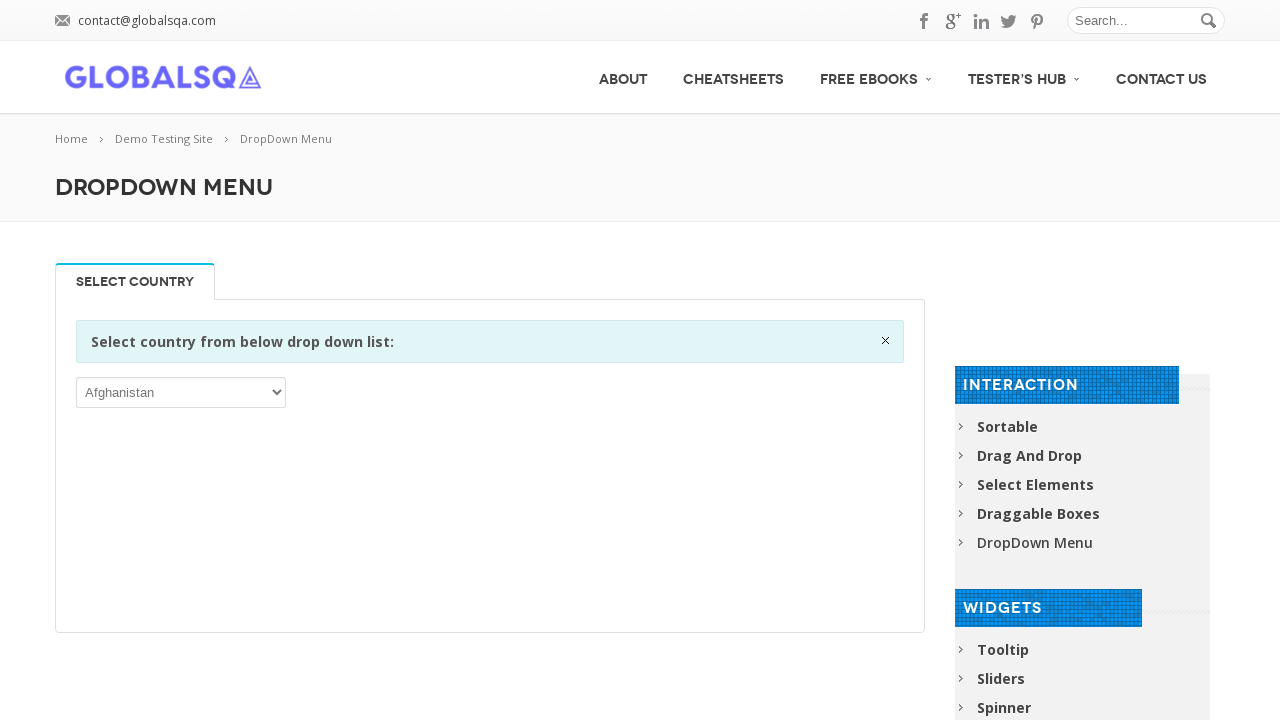

Total dropdown options: 249
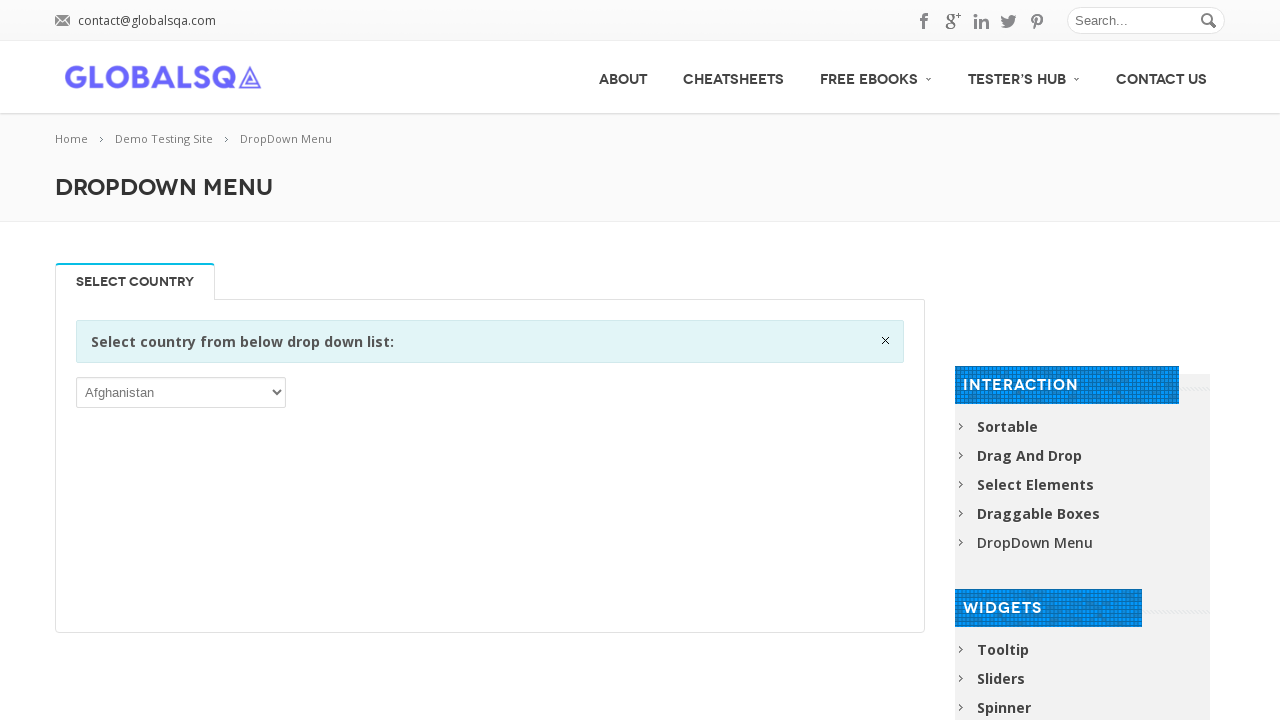

Retrieved option text: Afghanistan
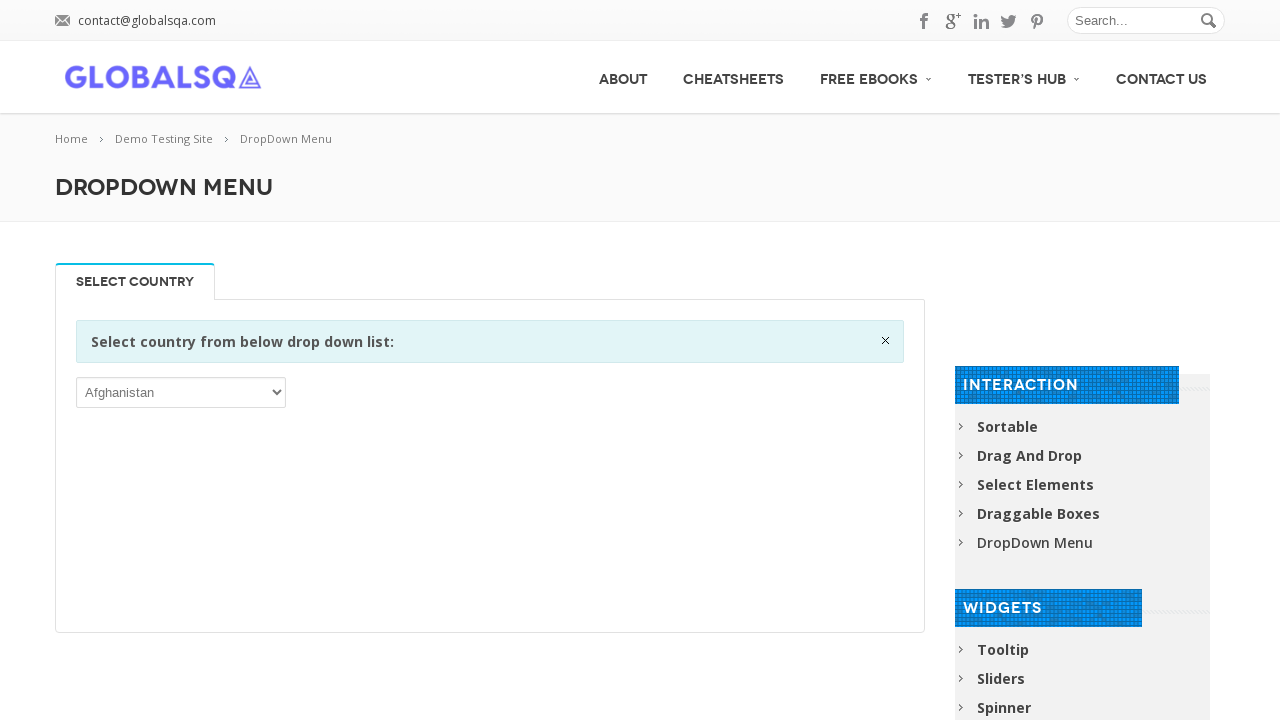

Retrieved option text: Åland Islands
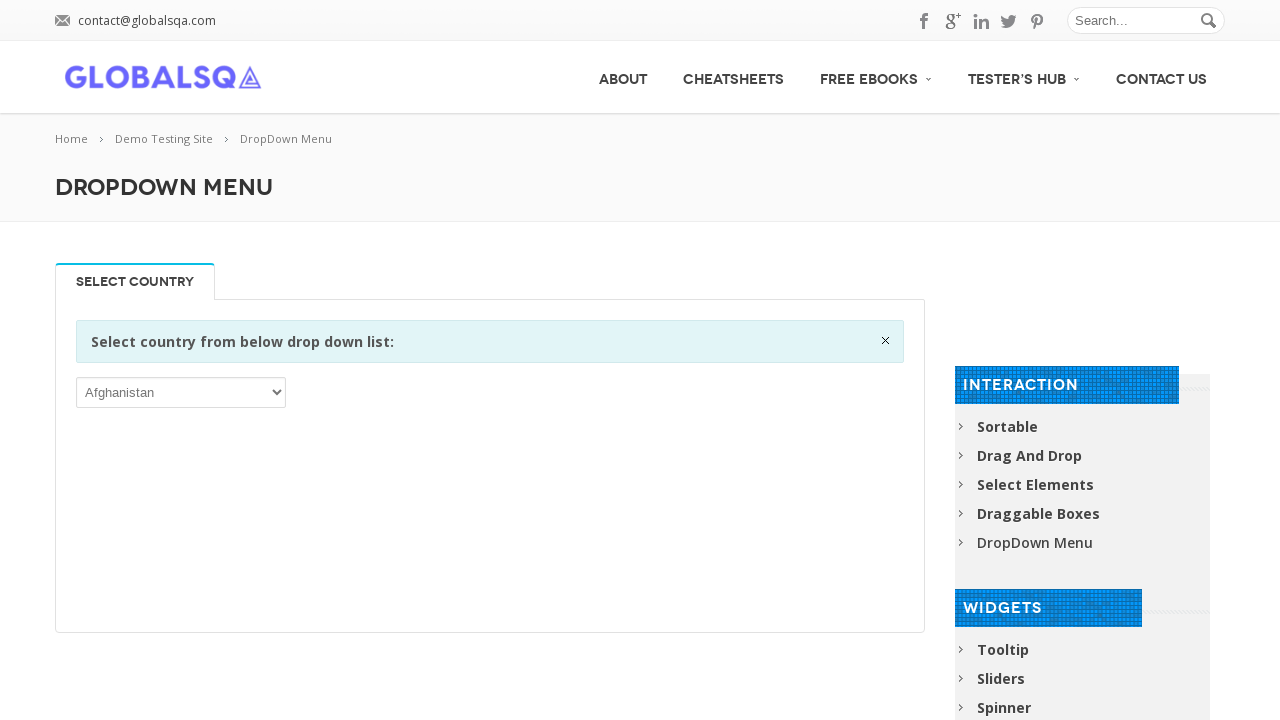

Retrieved option text: Albania
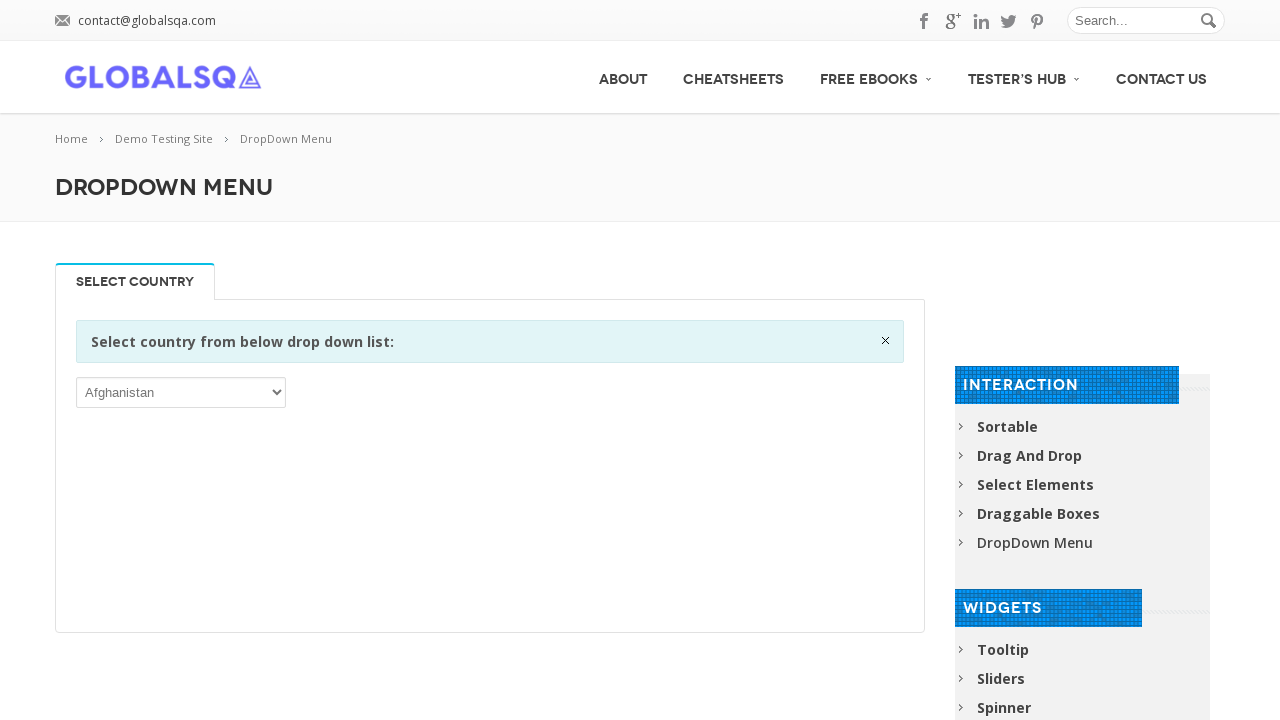

Selected 'Albania' from dropdown on xpath=//*[@id="post-2646"]/div[2]/div/div/div/p/select
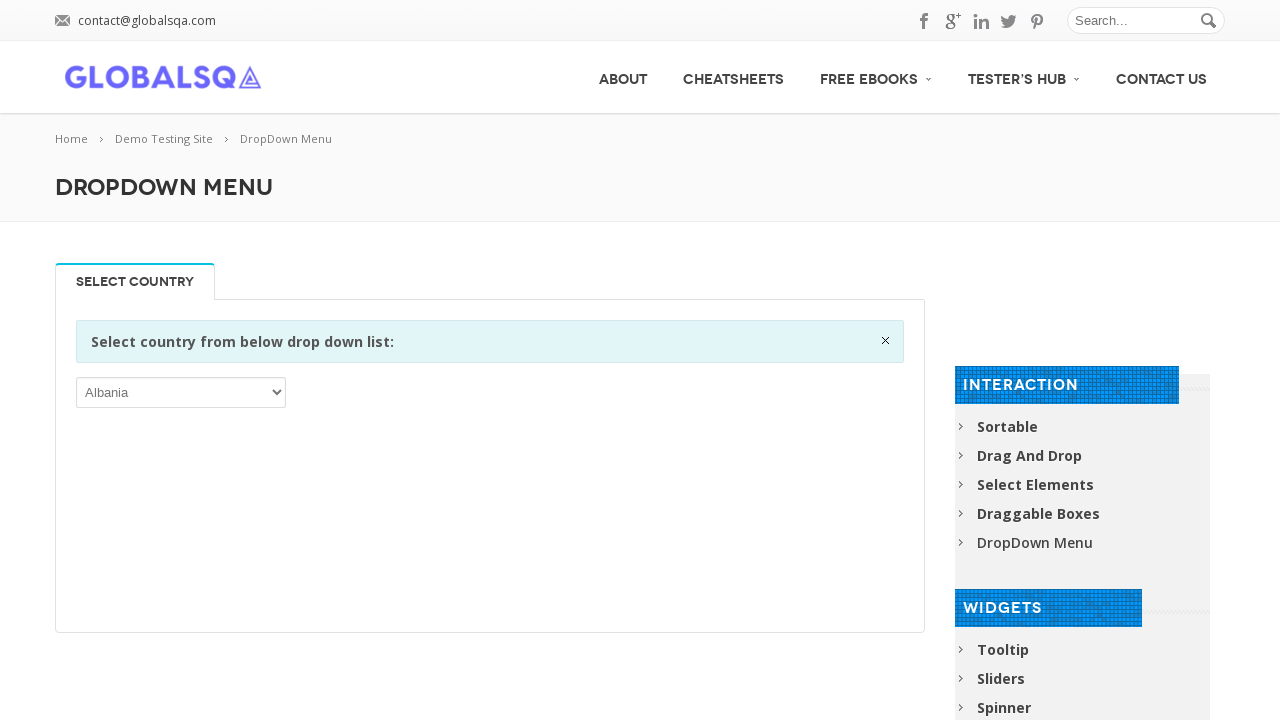

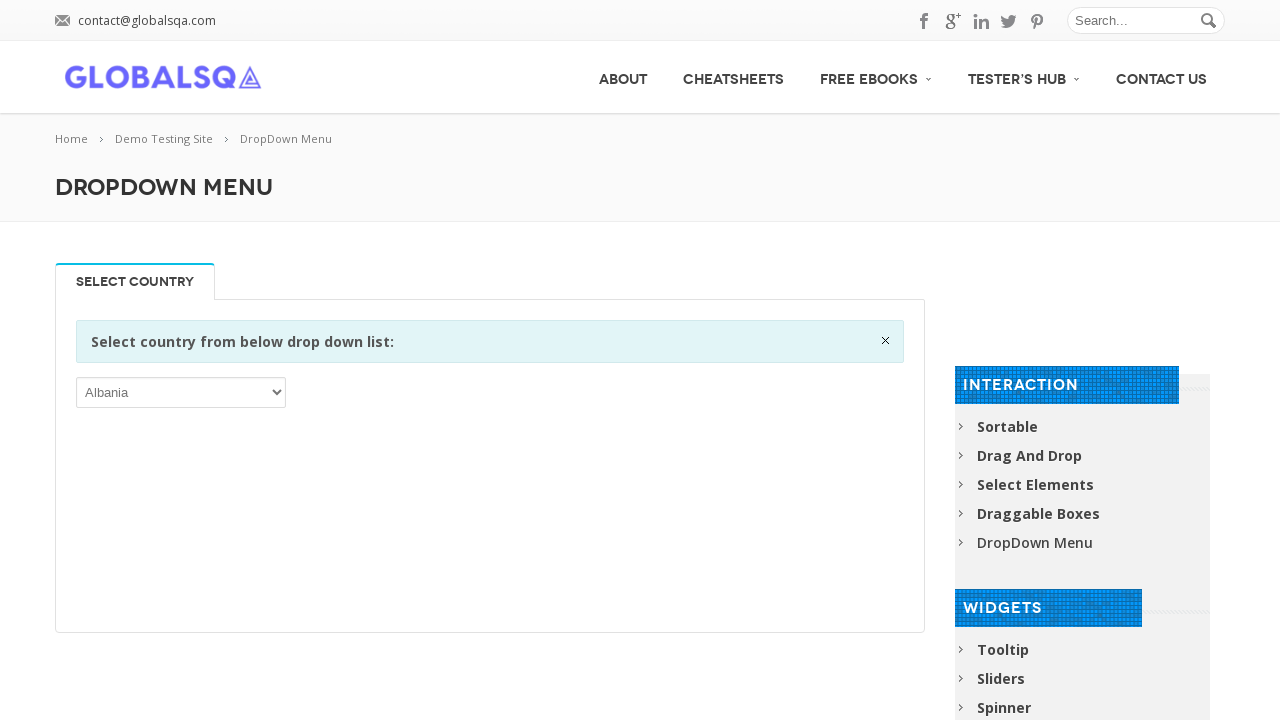